Tests web table sorting functionality by clicking on the first column header to sort, then verifies the sorting is correct. Also tests pagination by searching for a specific item ("Rice") across pages.

Starting URL: https://www.rahulshettyacademy.com/seleniumPractise/#/offers

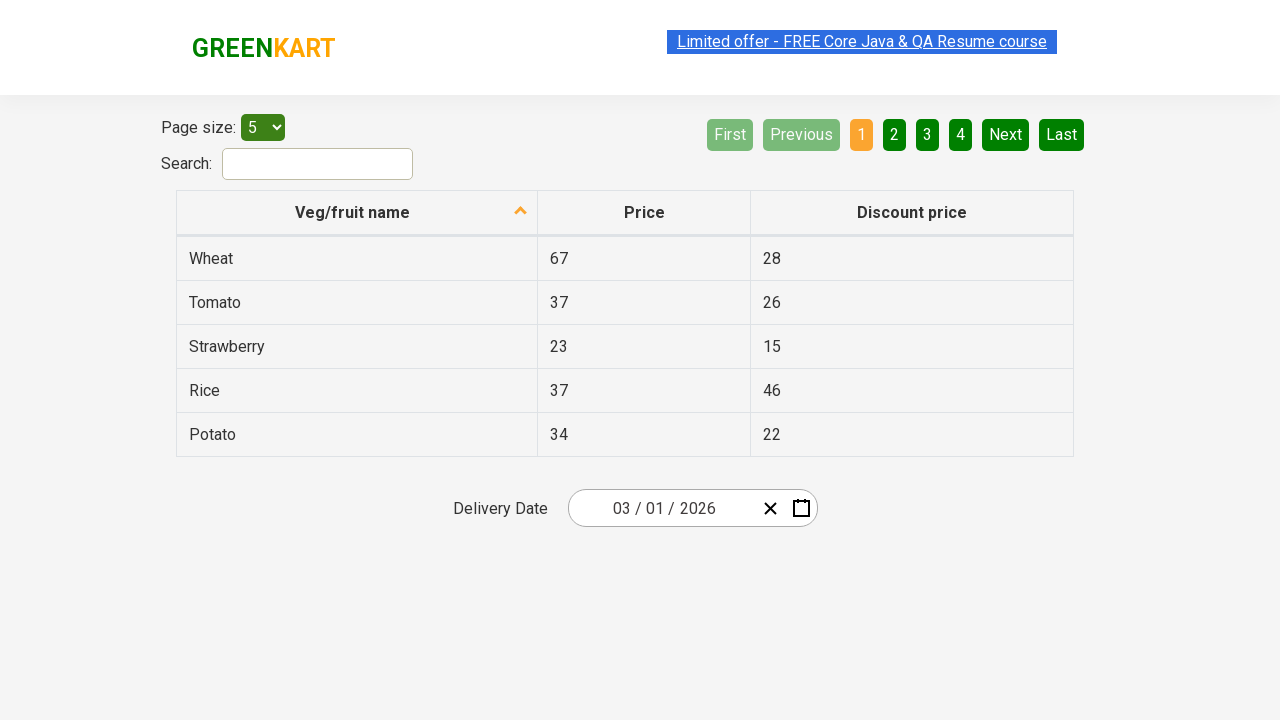

Clicked first column header to sort table at (357, 213) on xpath=//tr/th[1]
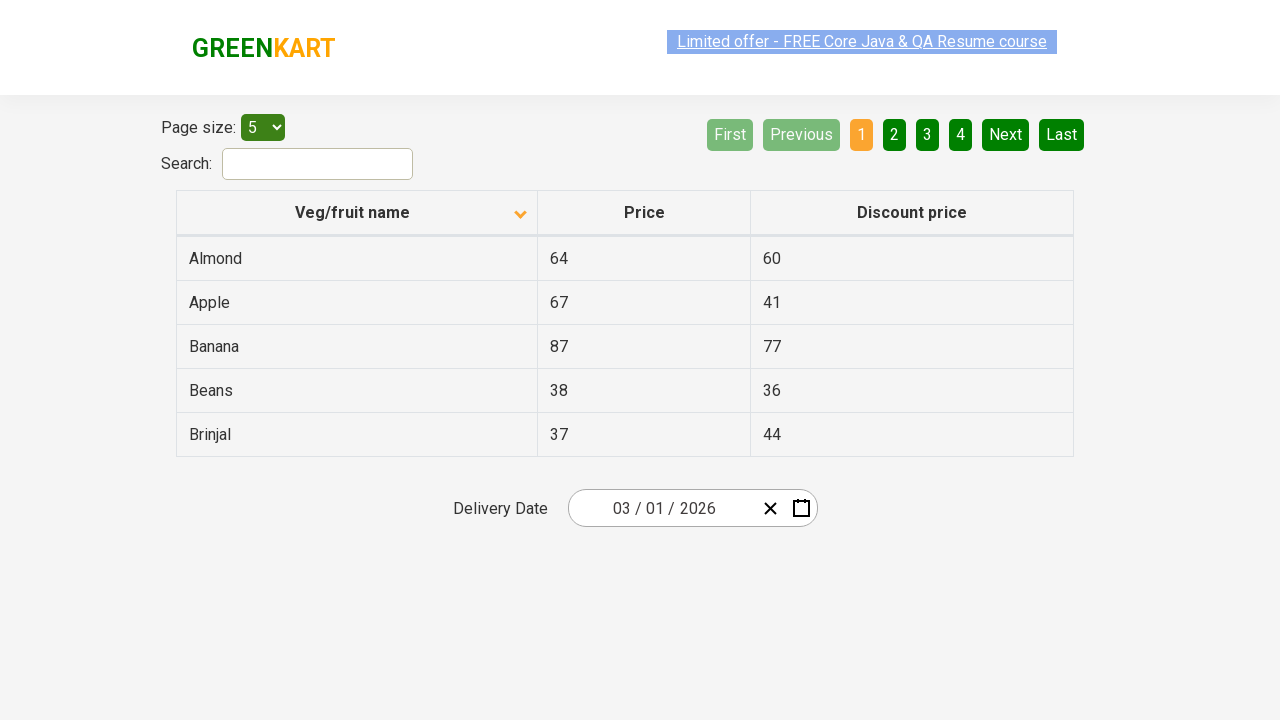

Table data loaded and first column cells are visible
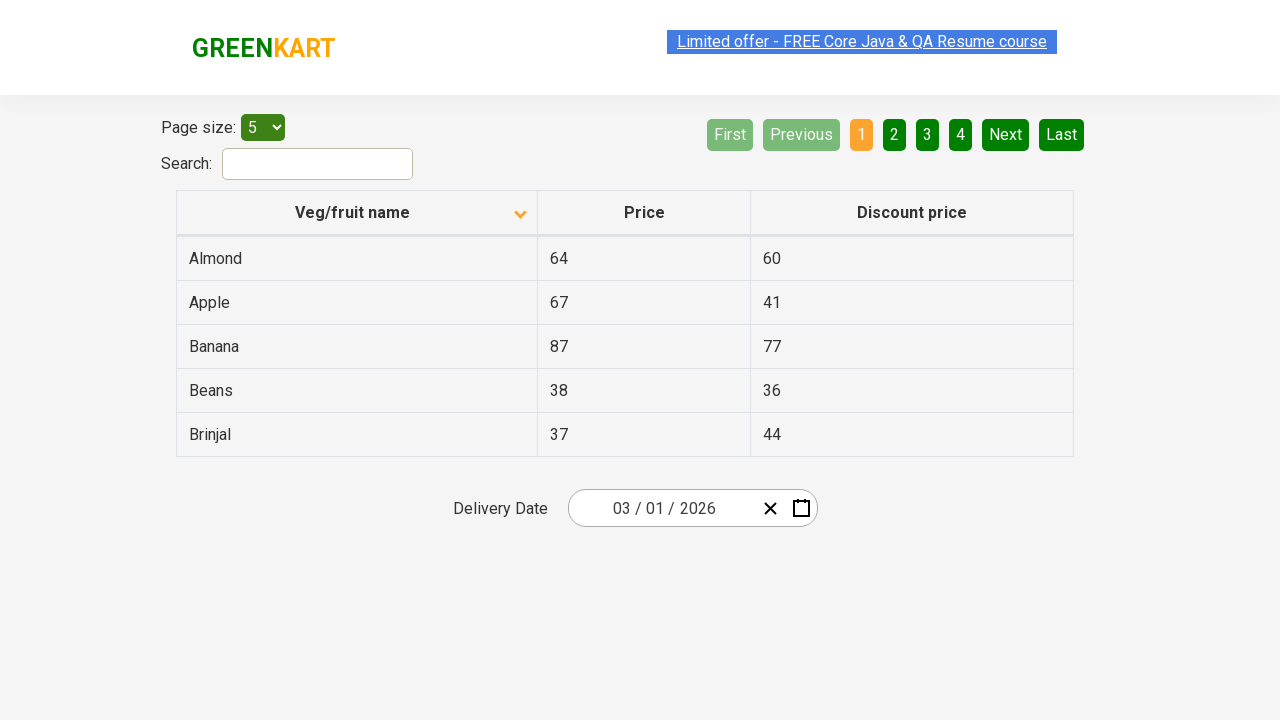

Retrieved all items from first column
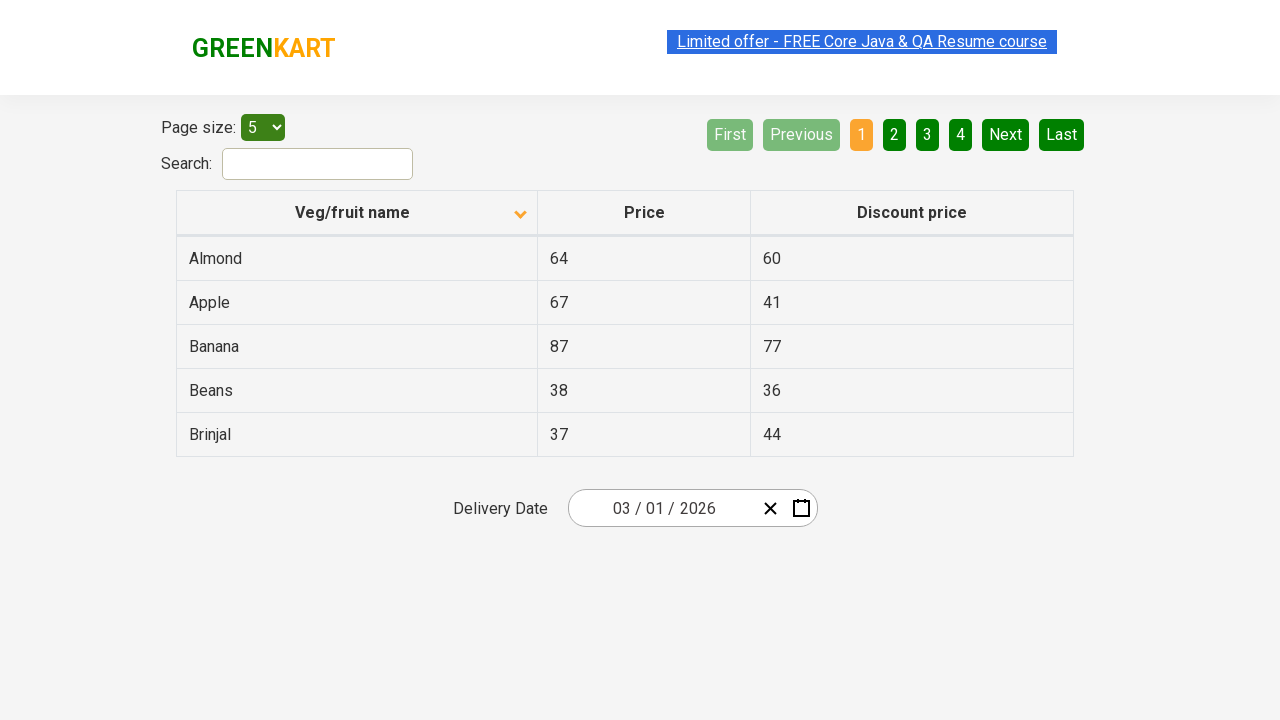

Extracted text content from 5 column cells
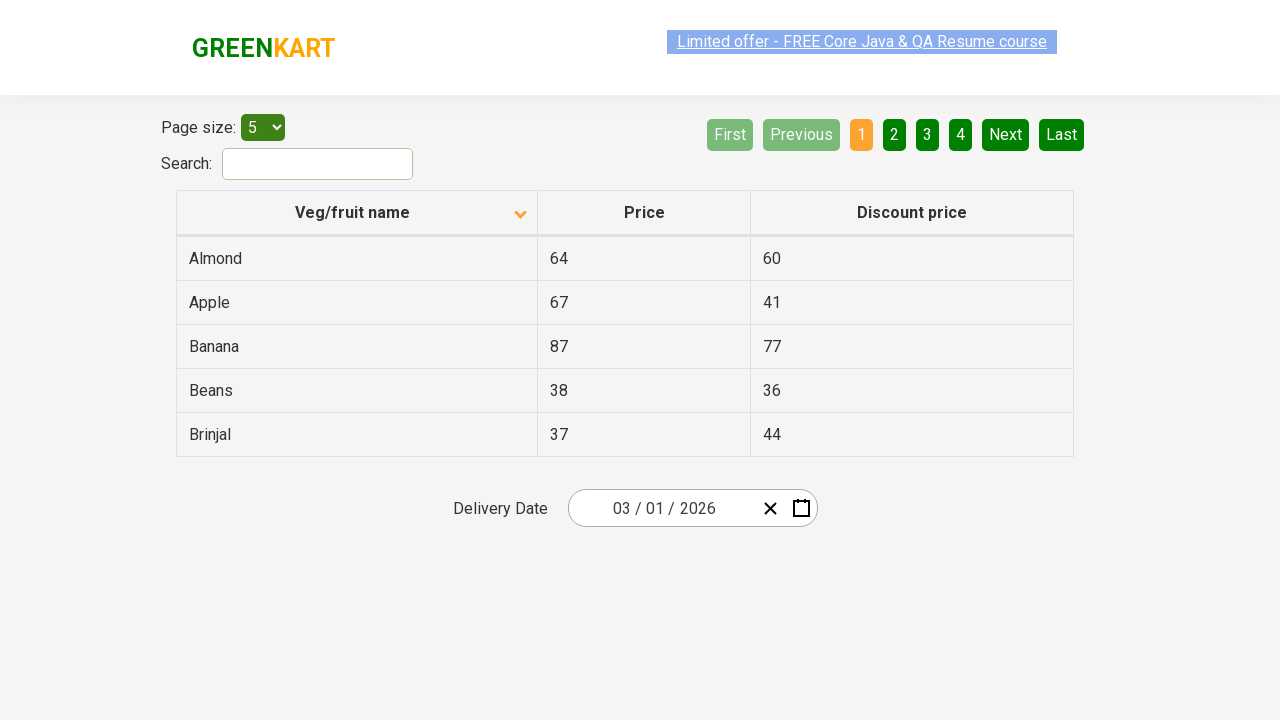

Verified table is sorted in alphabetical order
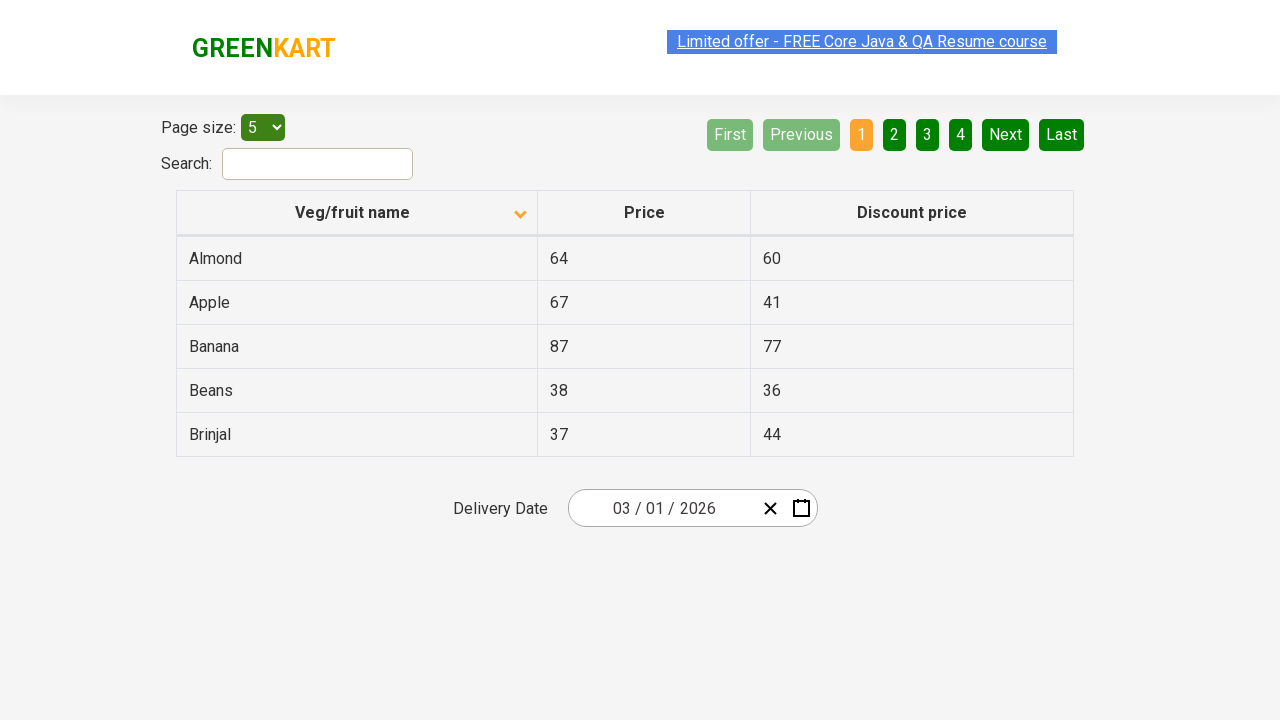

Retrieved all rows from current page
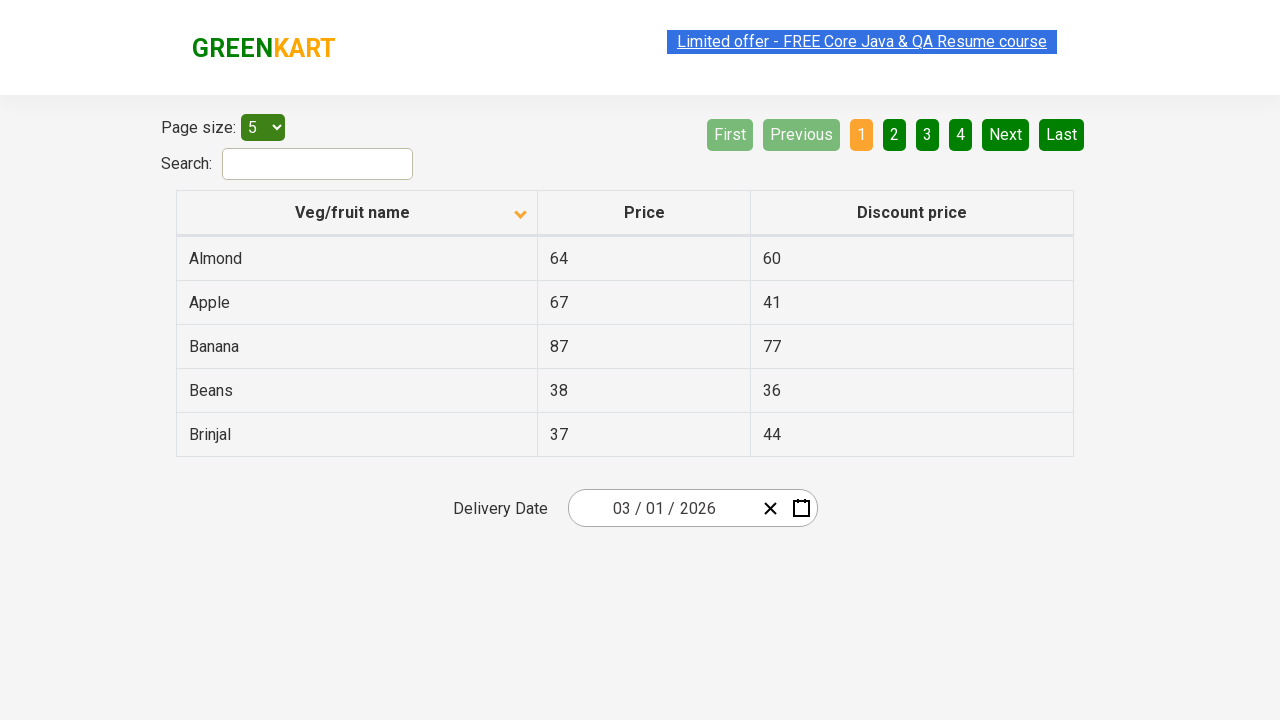

Searched for 'Rice' items on current page, found 0
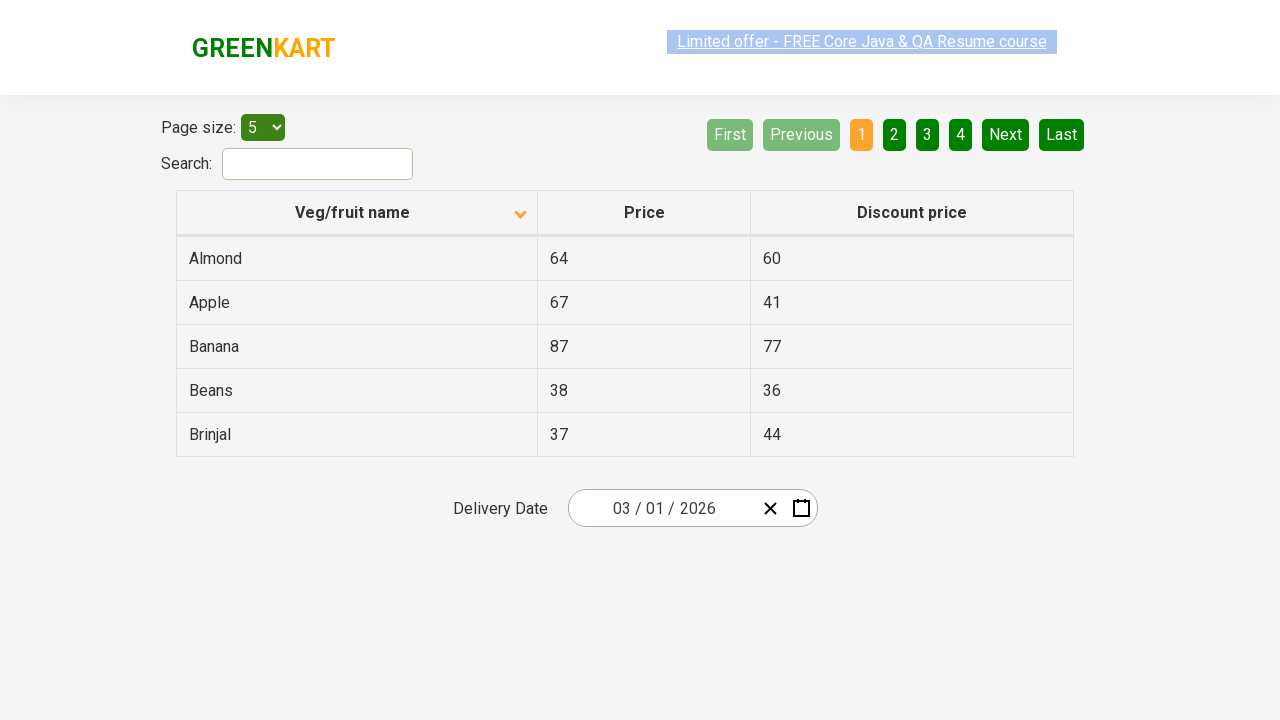

Checked for next page button
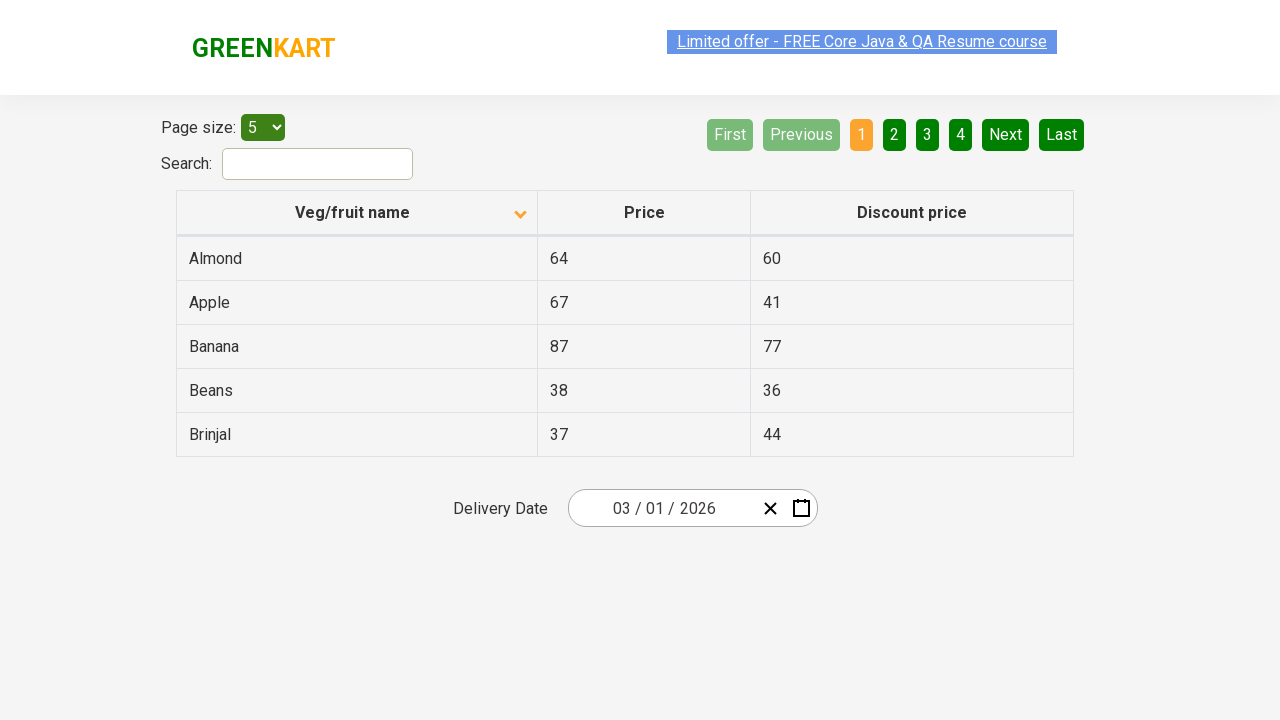

Clicked next page button to navigate to next page at (1006, 134) on [aria-label='Next']
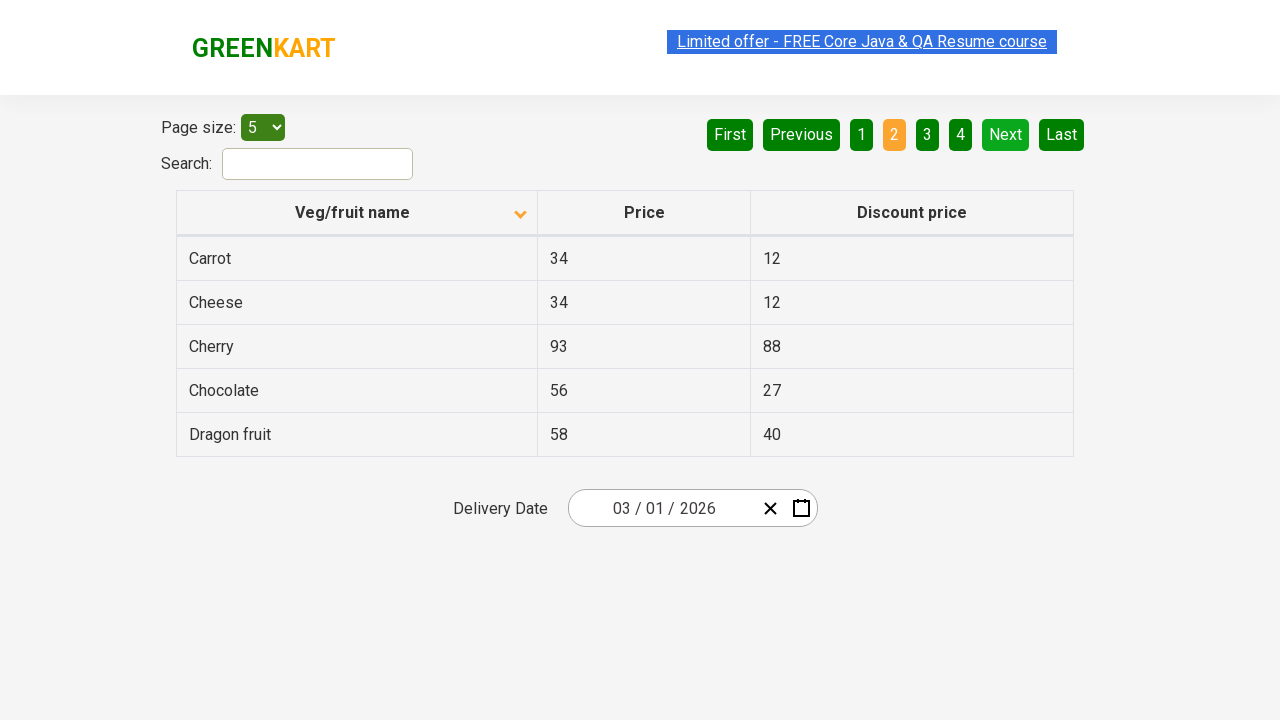

Waited for page to load
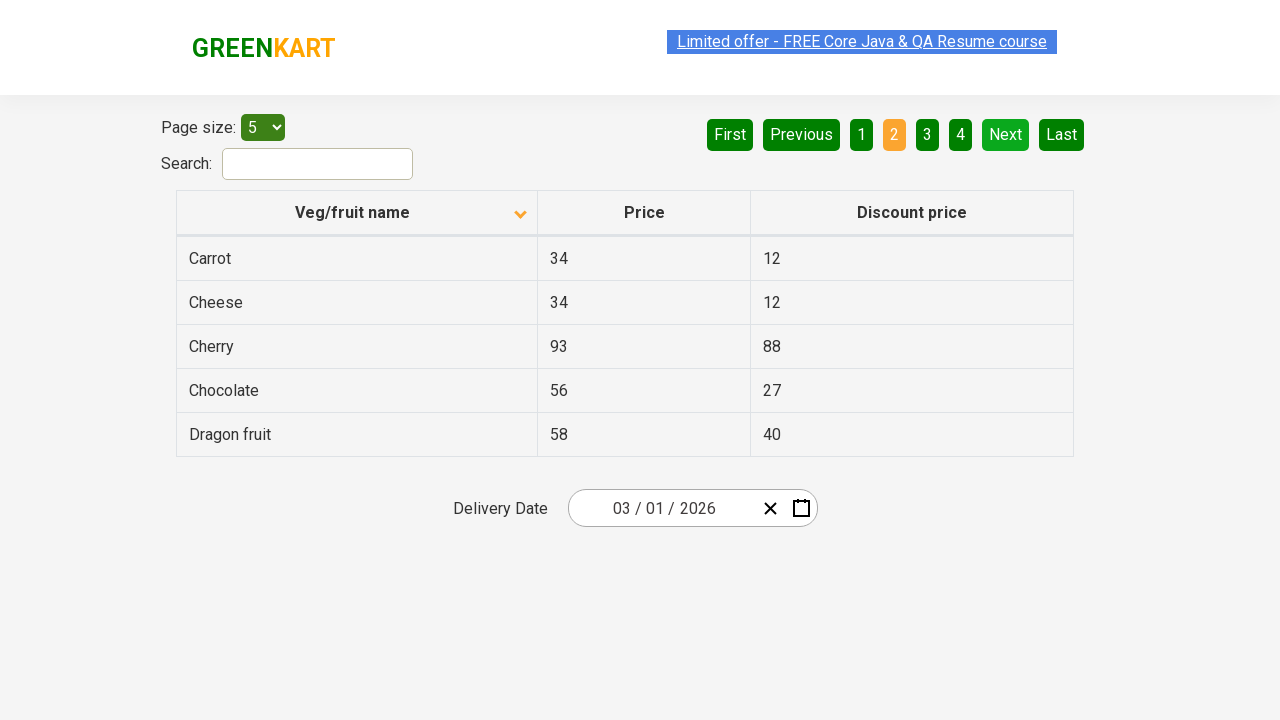

Retrieved all rows from current page
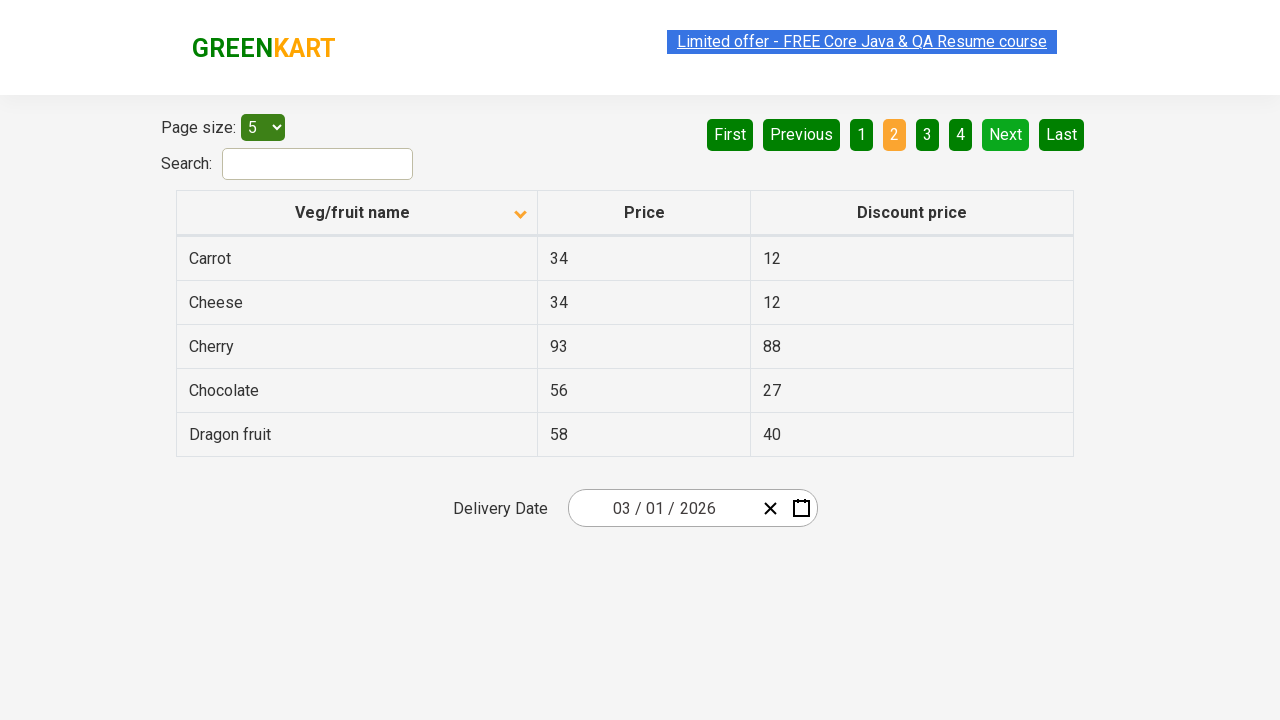

Searched for 'Rice' items on current page, found 0
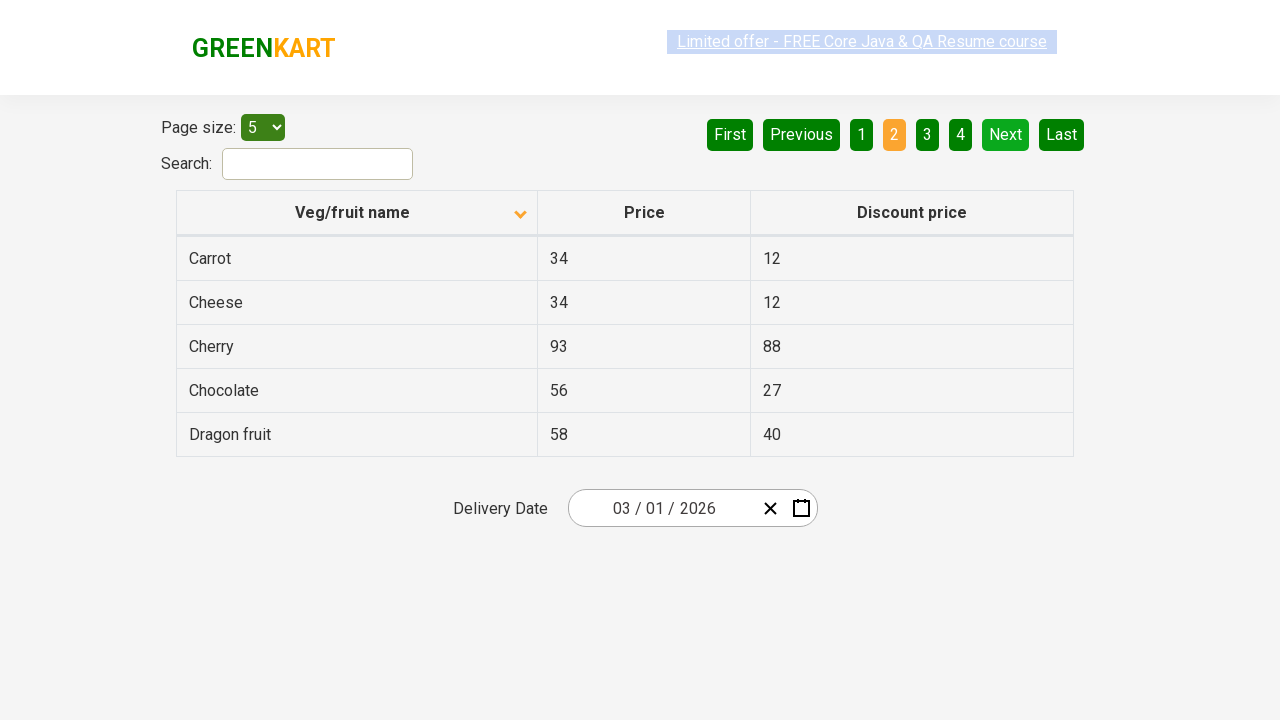

Checked for next page button
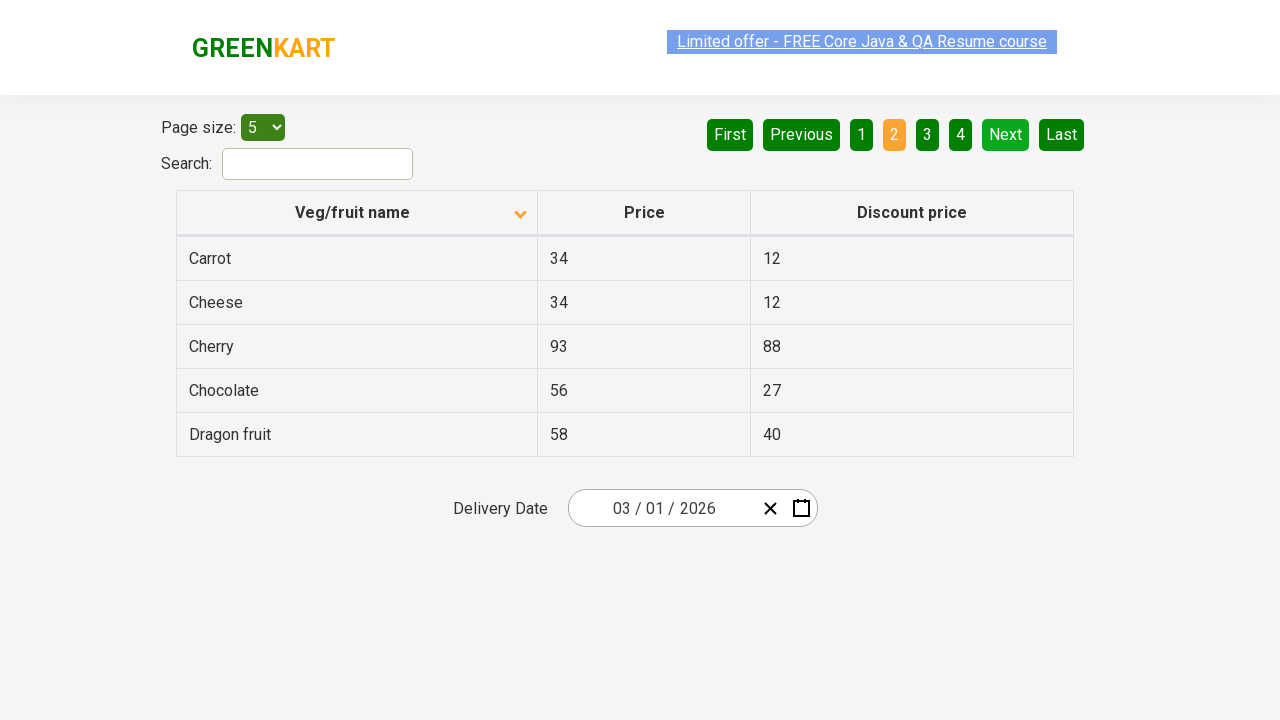

Clicked next page button to navigate to next page at (1006, 134) on [aria-label='Next']
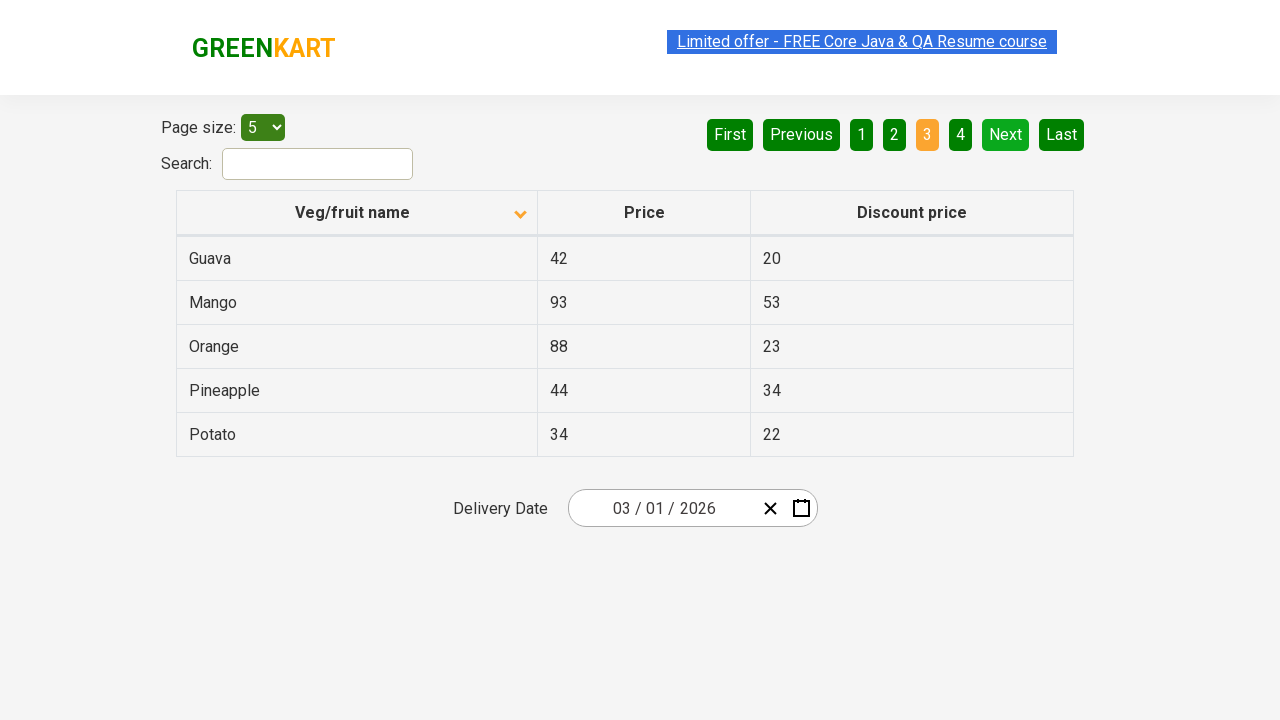

Waited for page to load
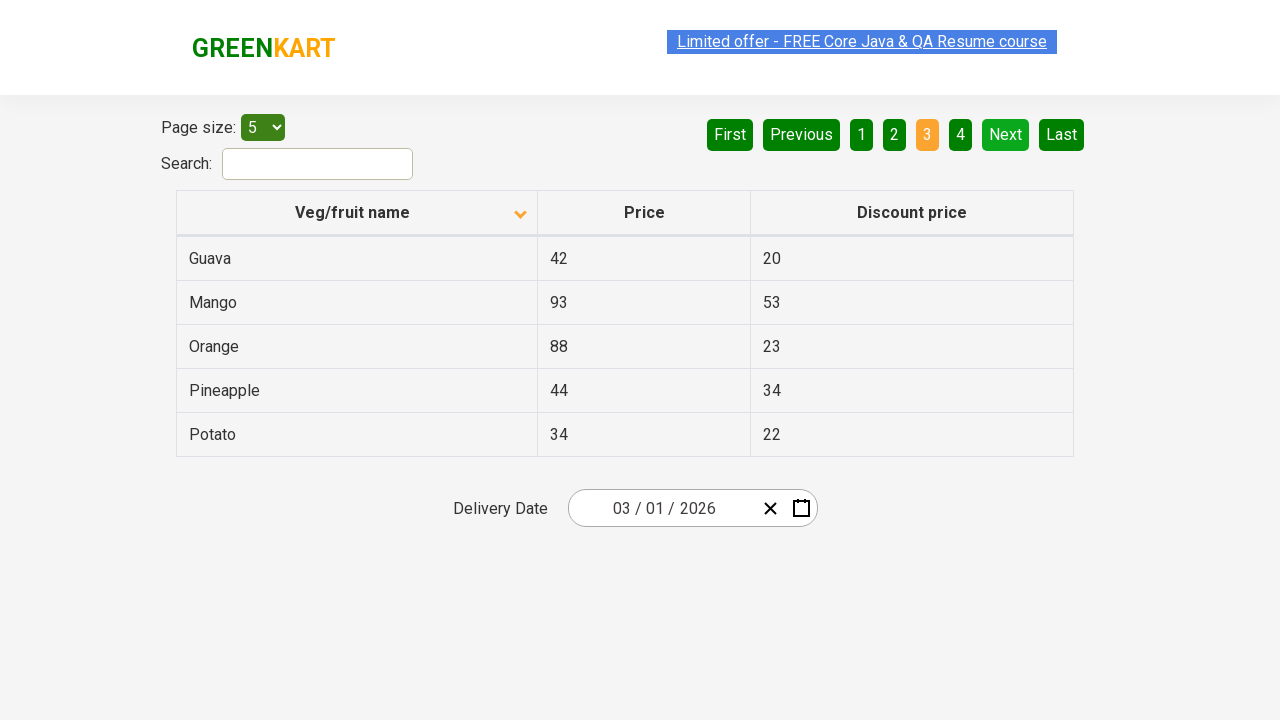

Retrieved all rows from current page
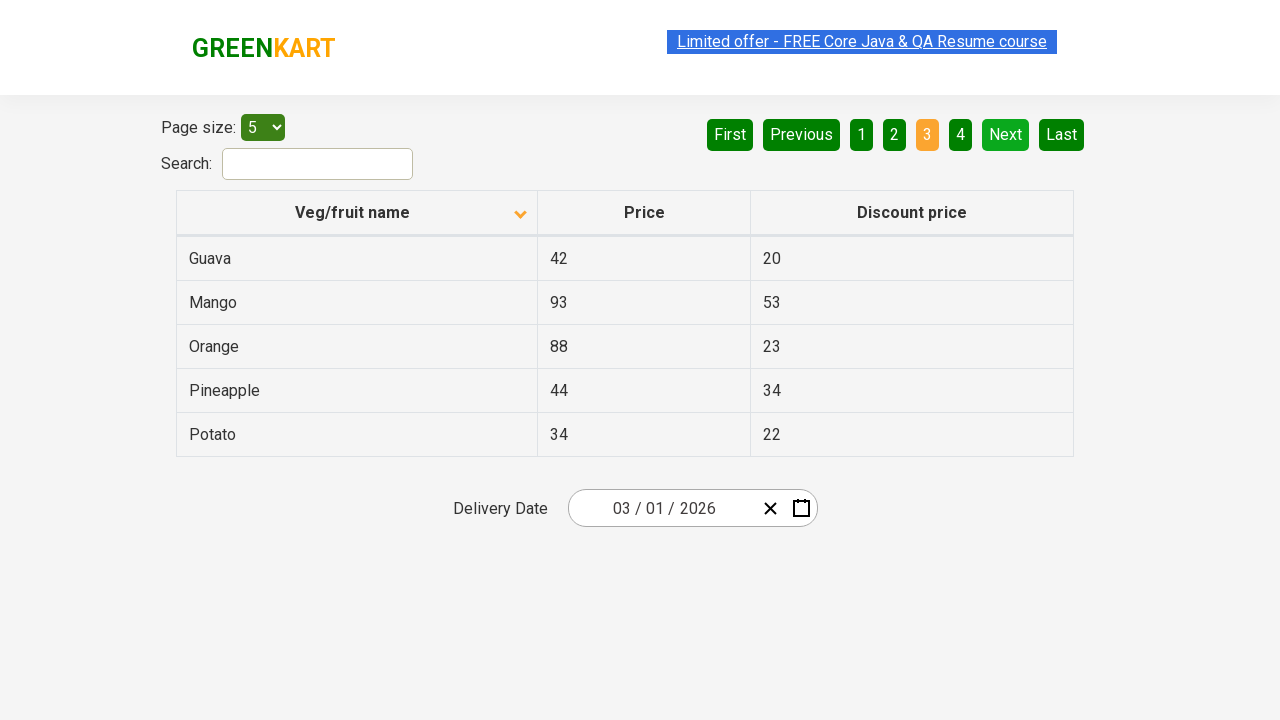

Searched for 'Rice' items on current page, found 0
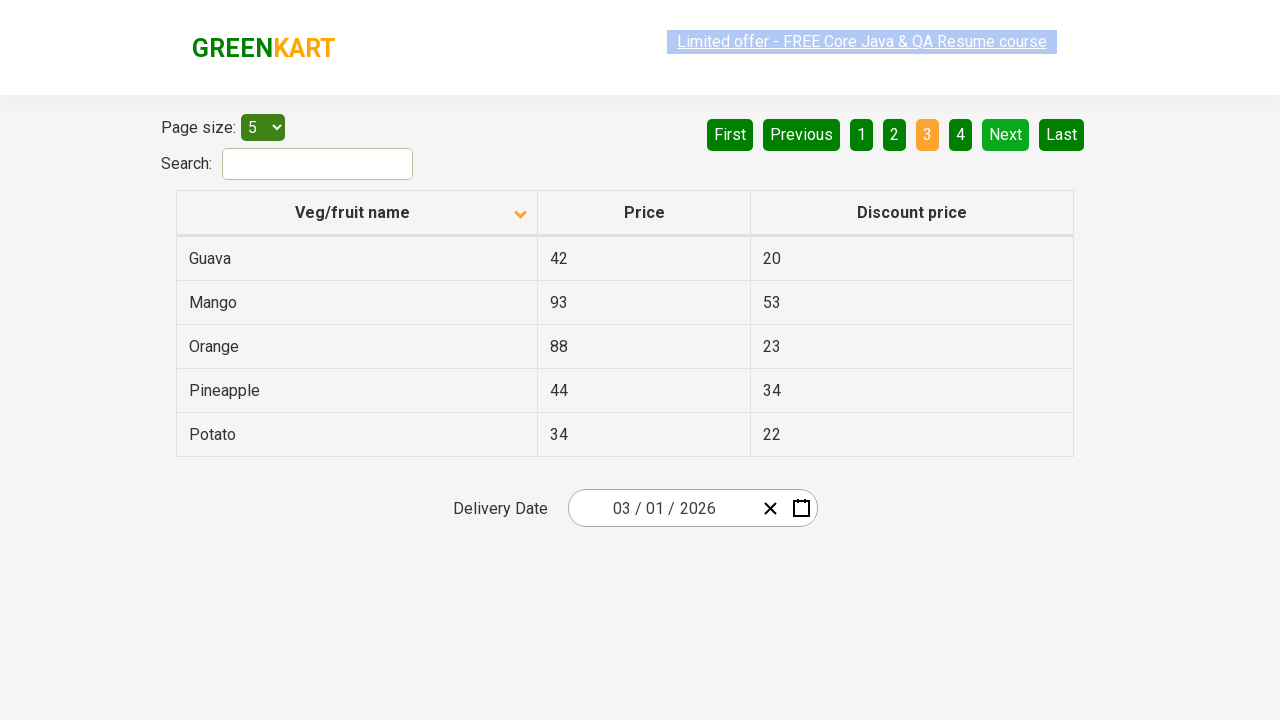

Checked for next page button
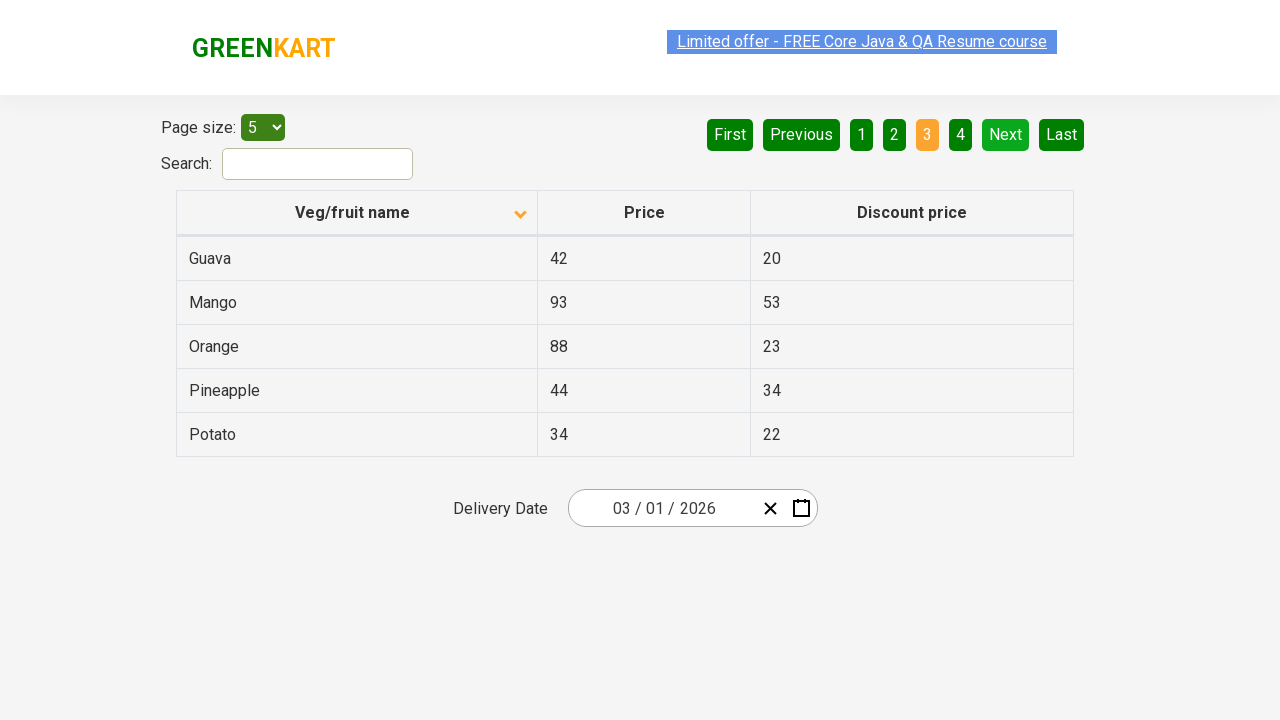

Clicked next page button to navigate to next page at (1006, 134) on [aria-label='Next']
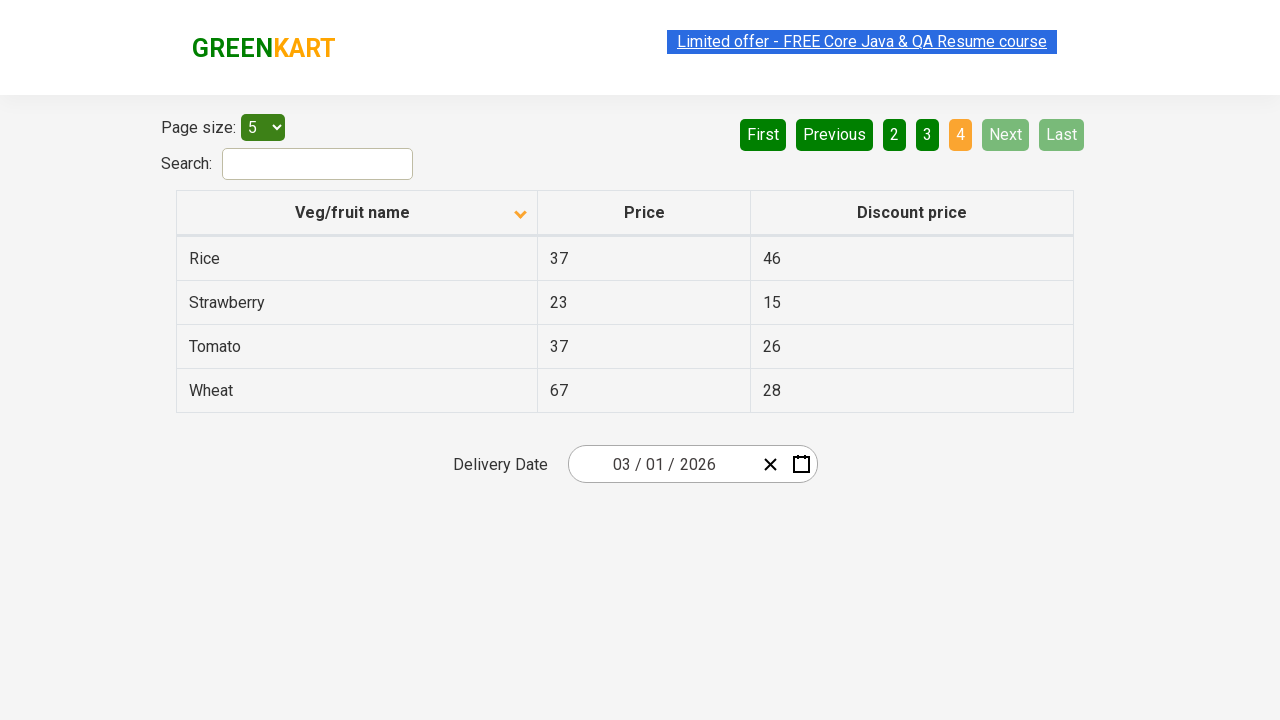

Waited for page to load
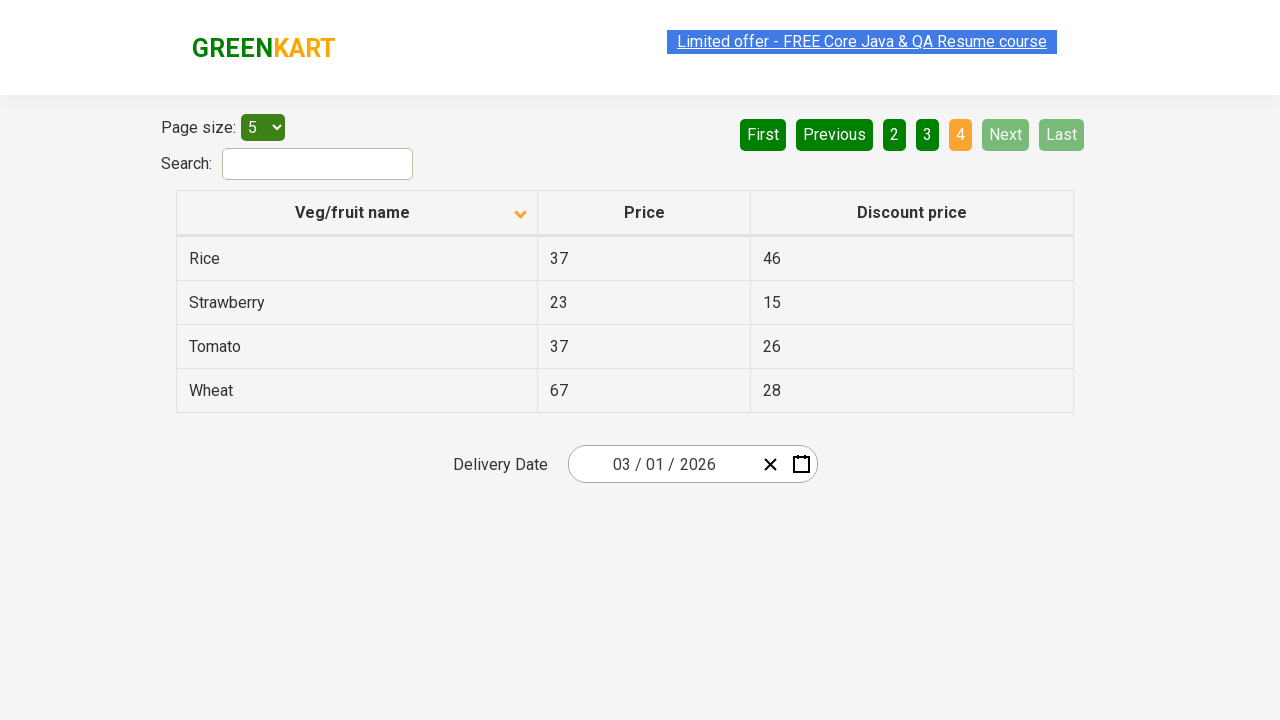

Retrieved all rows from current page
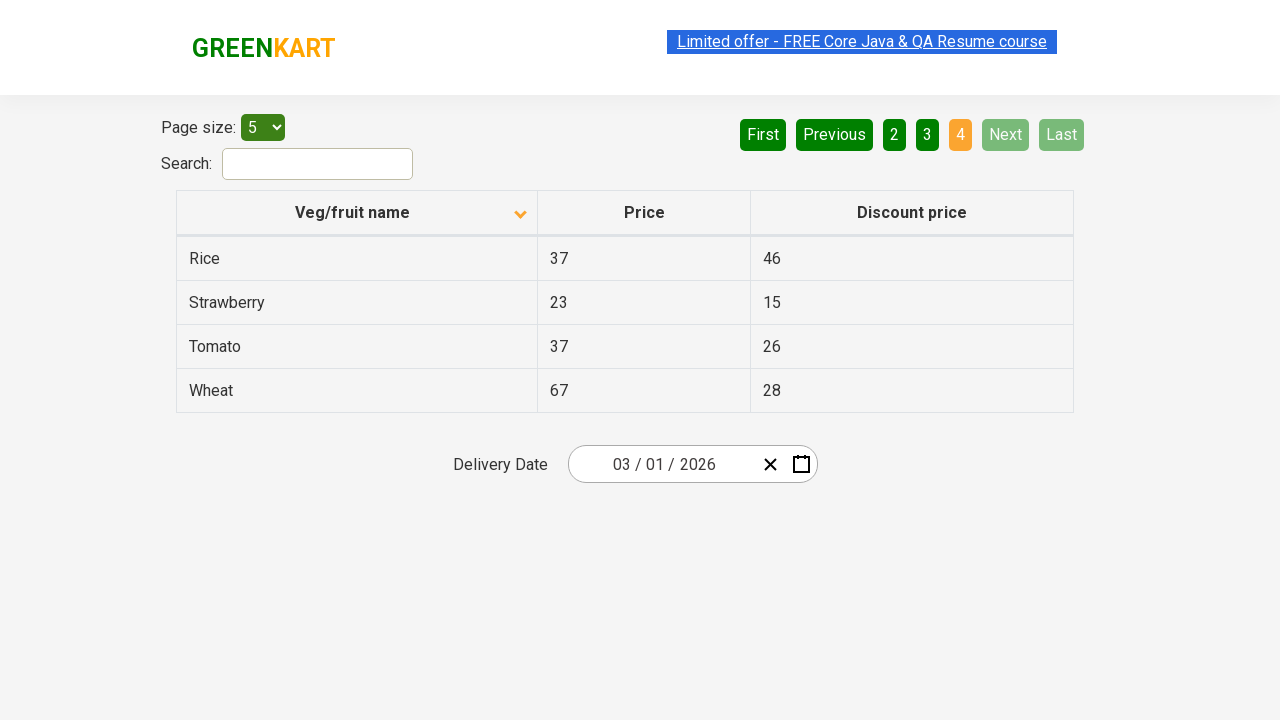

Searched for 'Rice' items on current page, found 1
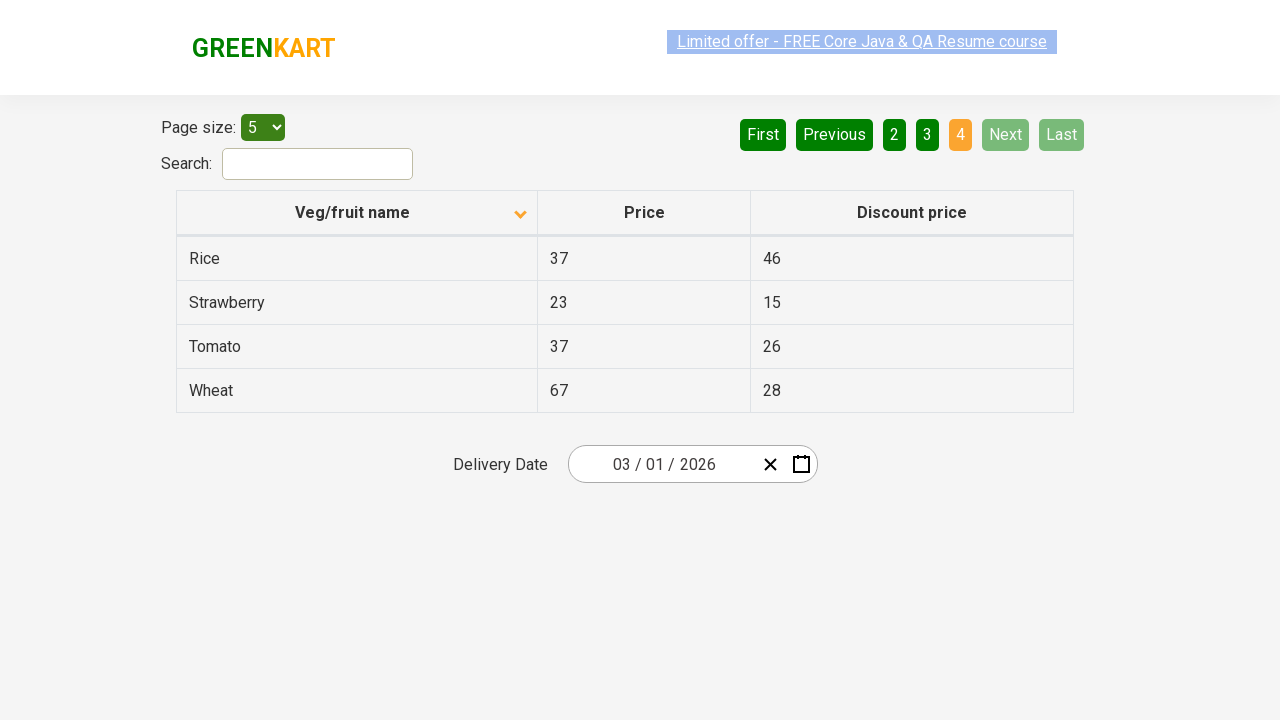

Located Rice item on current page
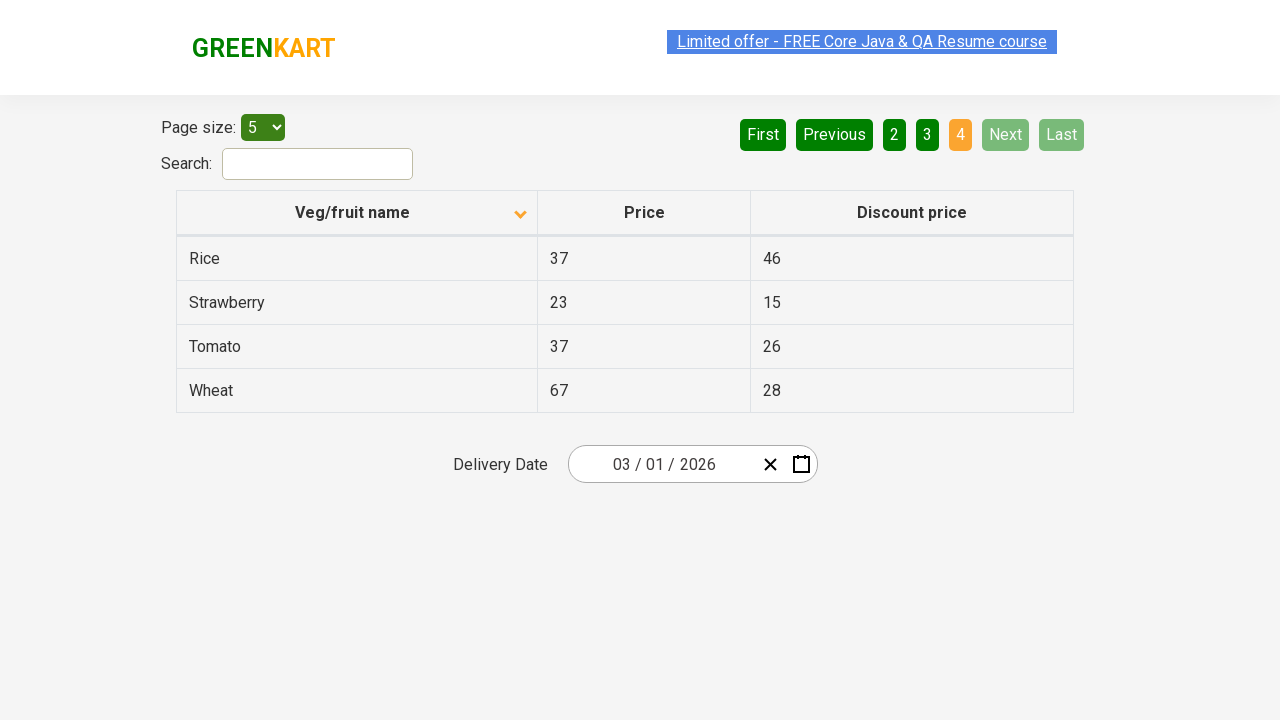

Retrieved price for Rice item: 37
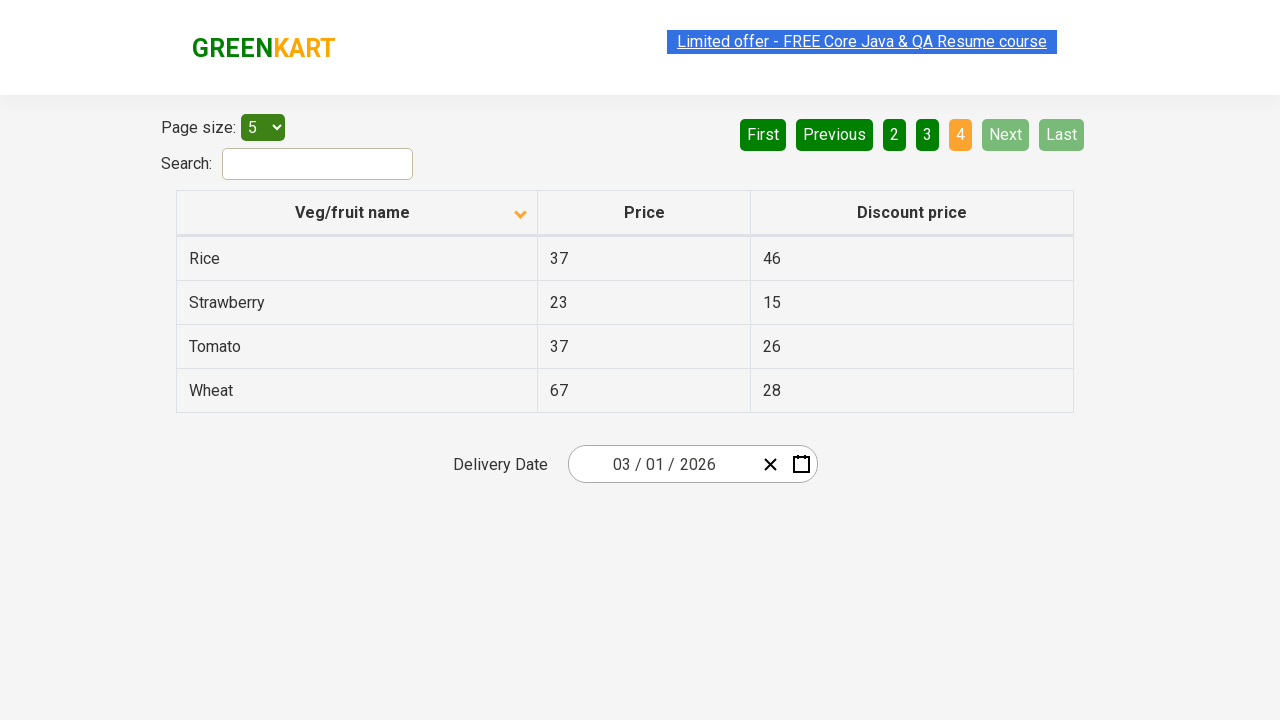

Verified Rice item was found across pagination
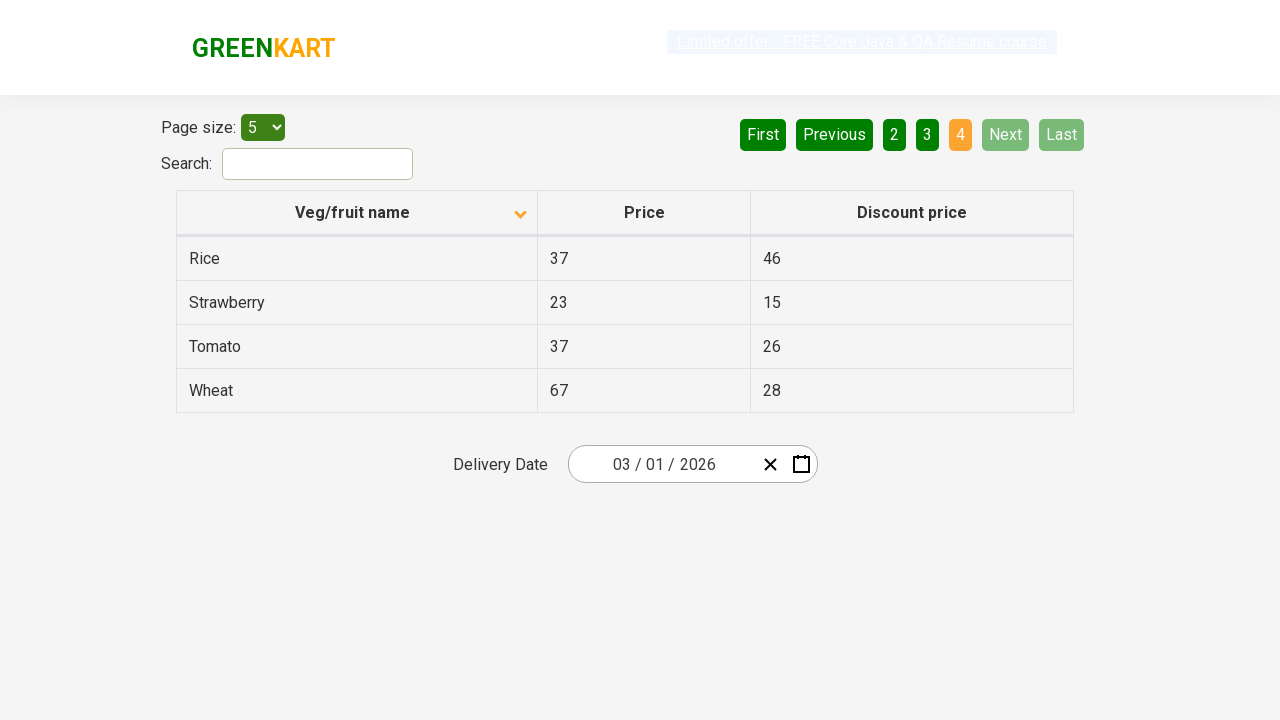

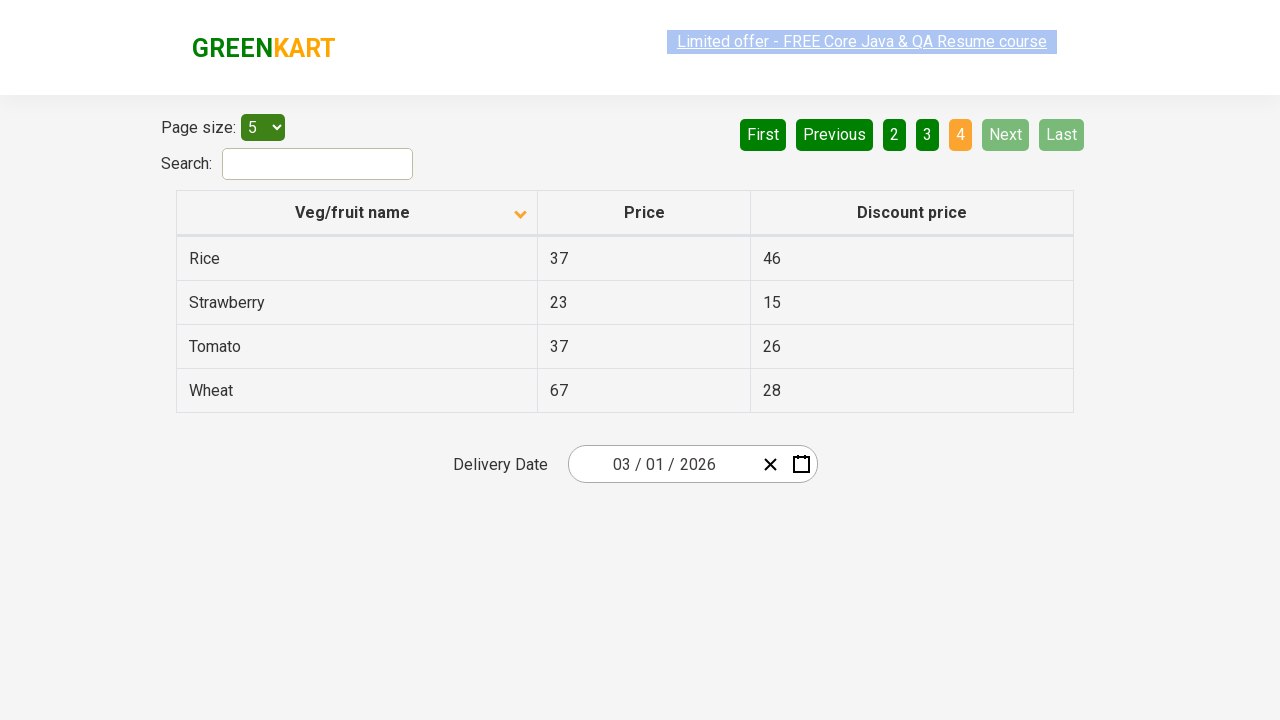